Tests nested iframe navigation by switching through parent and child frames to access content at different levels

Starting URL: https://demoqa.com/nestedframes

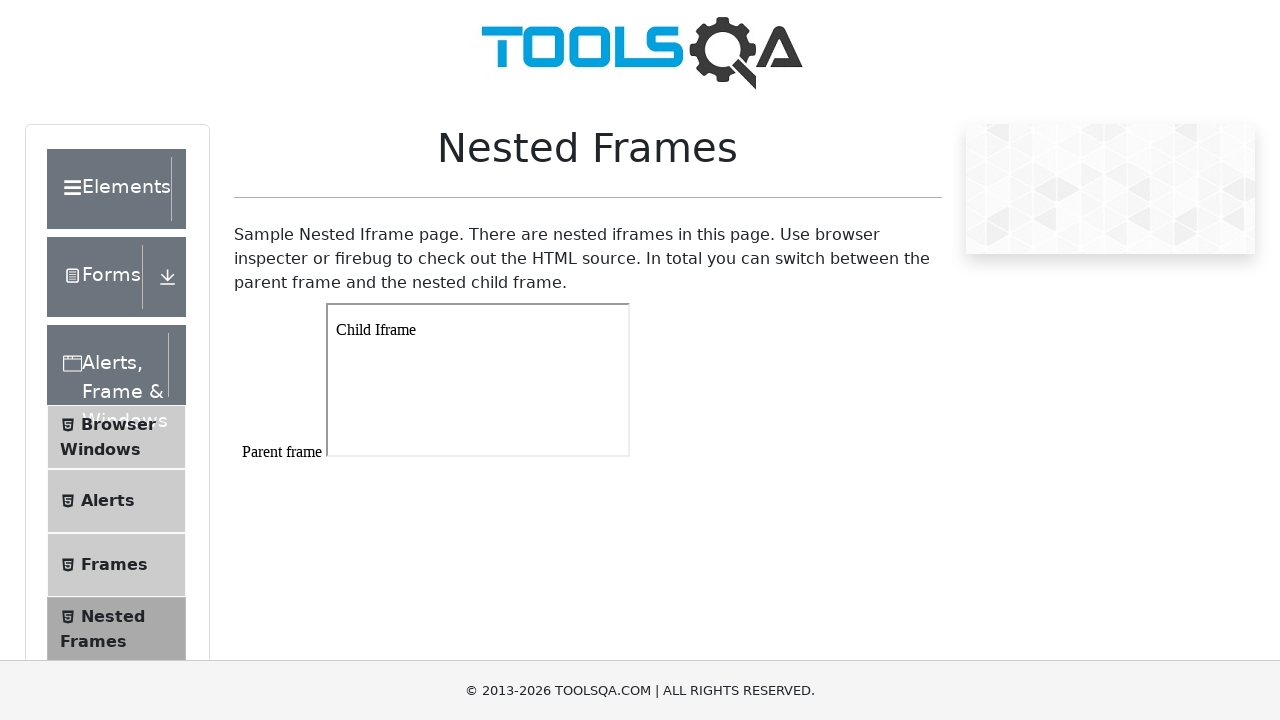

Navigated to nested frames test page
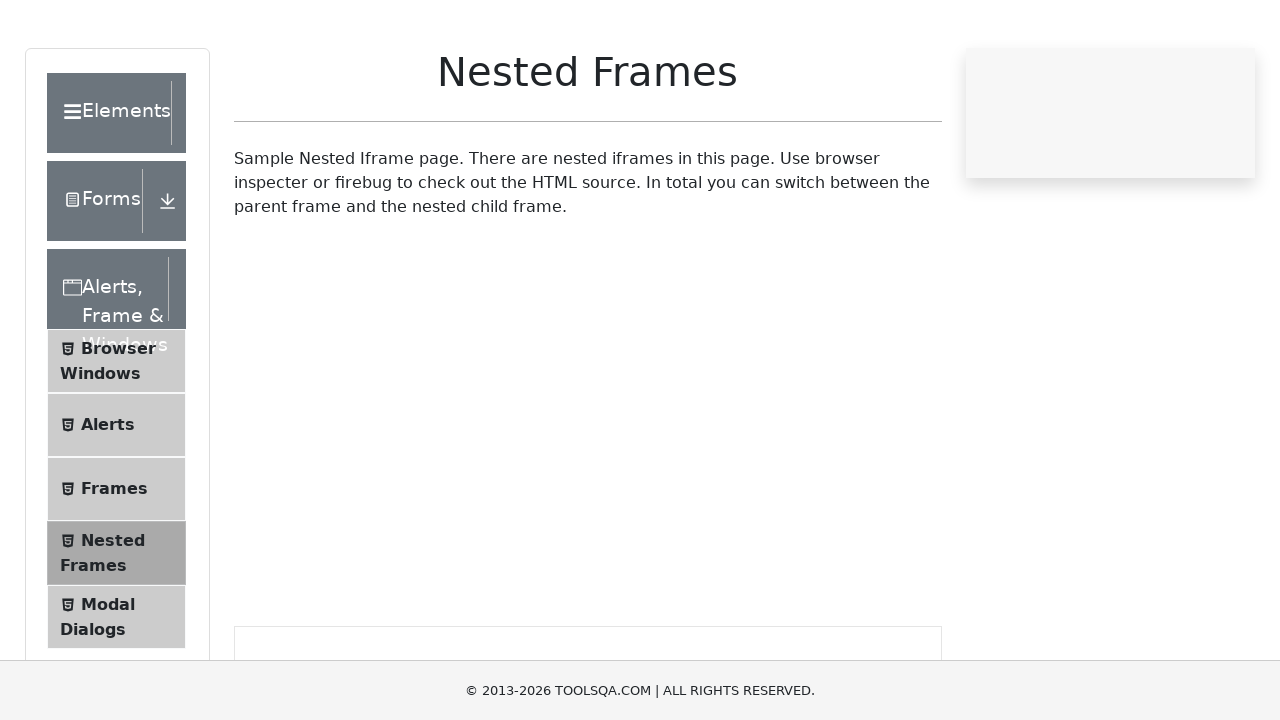

Located parent frame 'frame1'
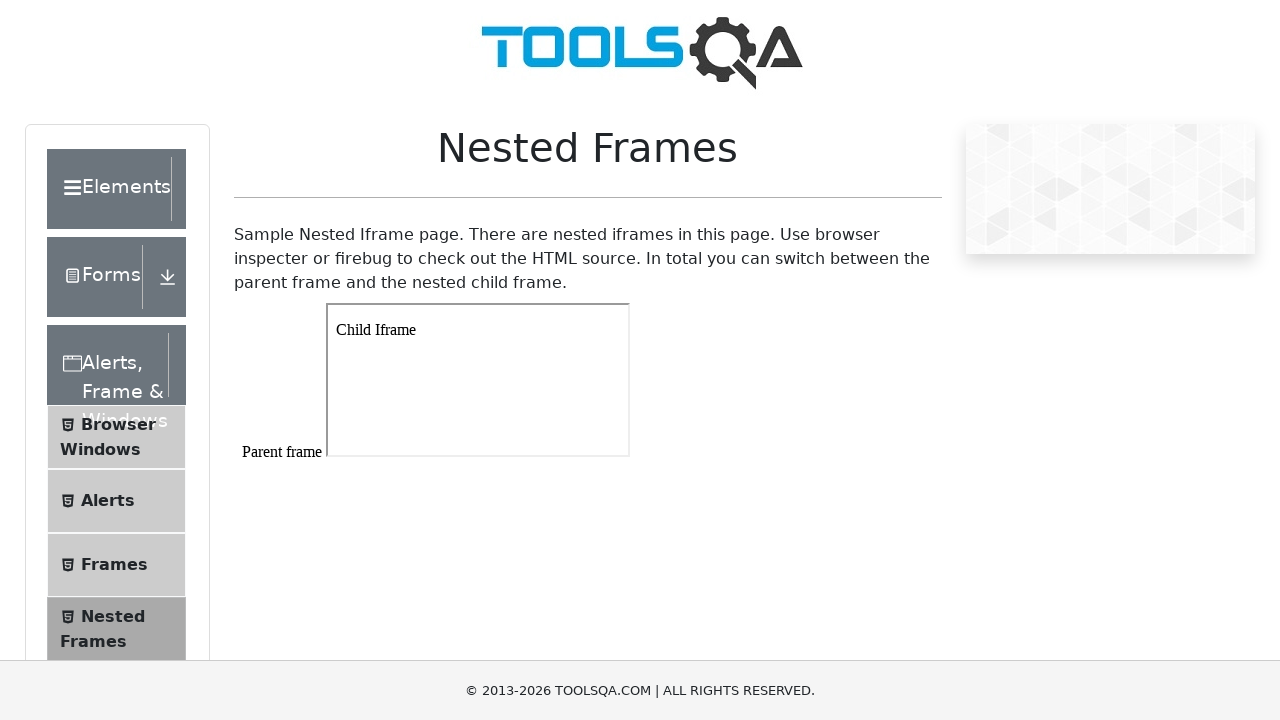

Accessed first child frame from parent frame
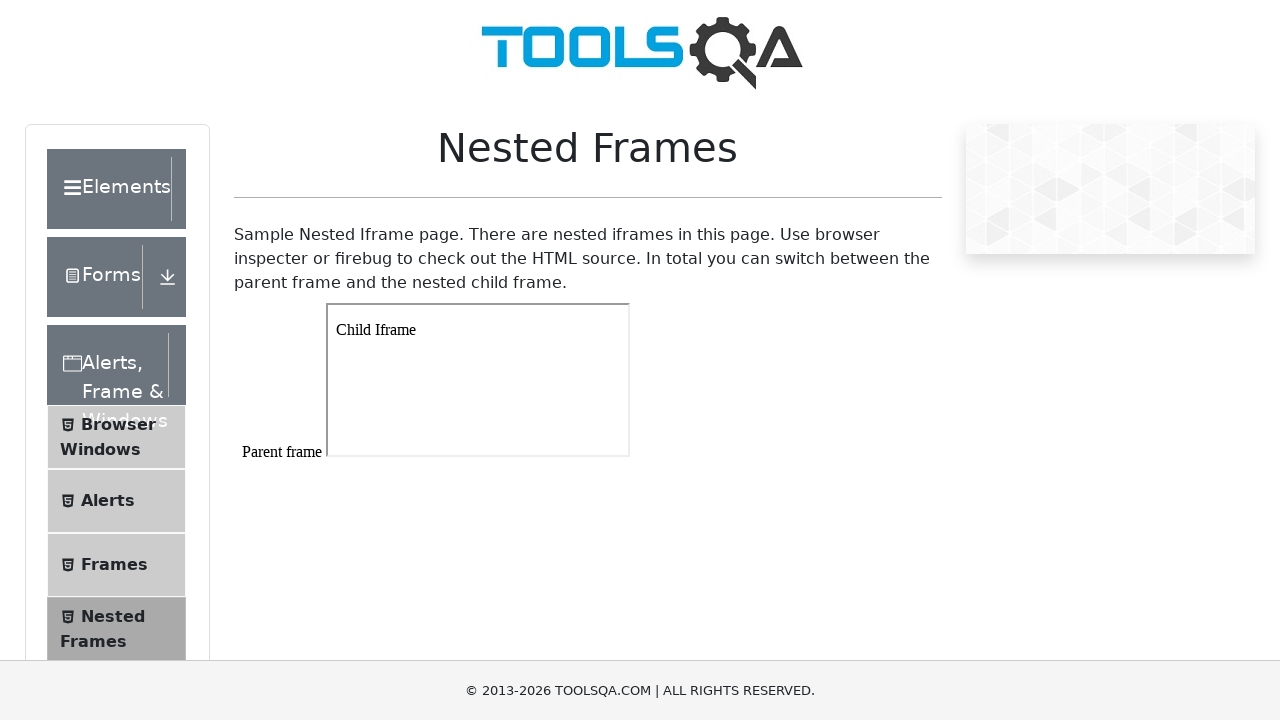

Retrieved text content from child frame paragraph: 'Child Iframe'
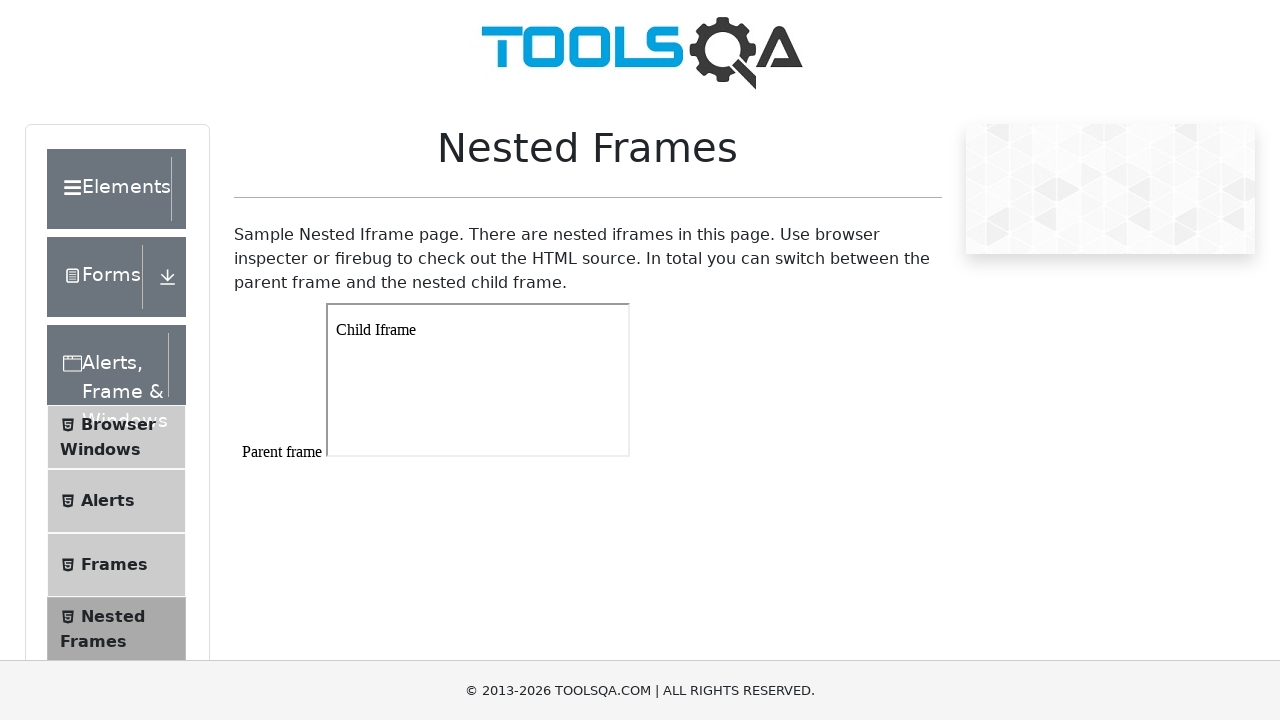

Retrieved text content from parent frame body: '
Parent frame



'
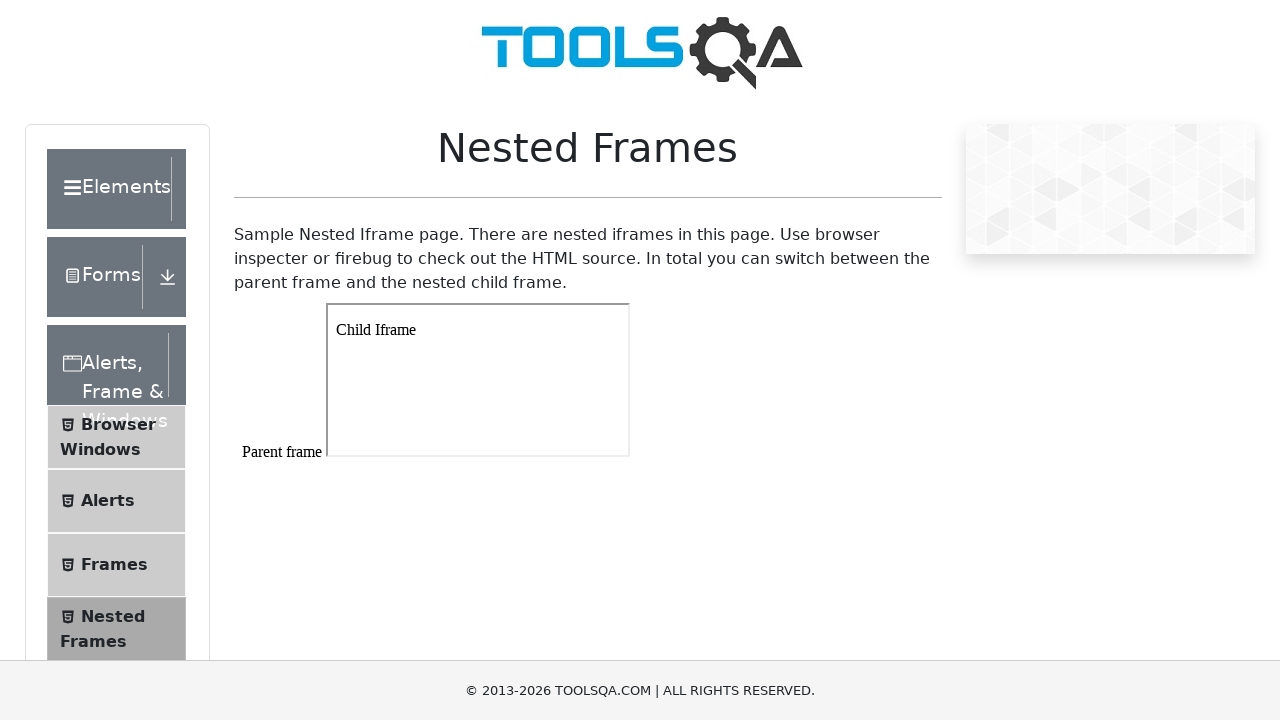

Retrieved text content from main page body
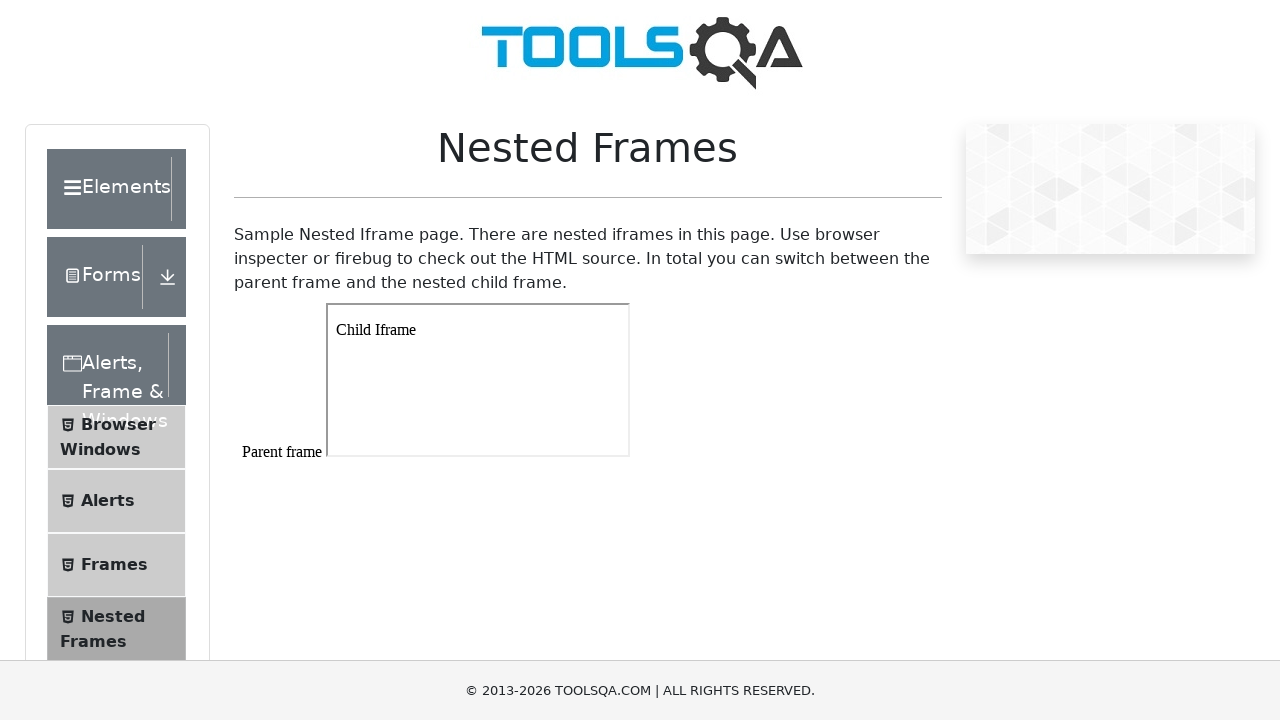

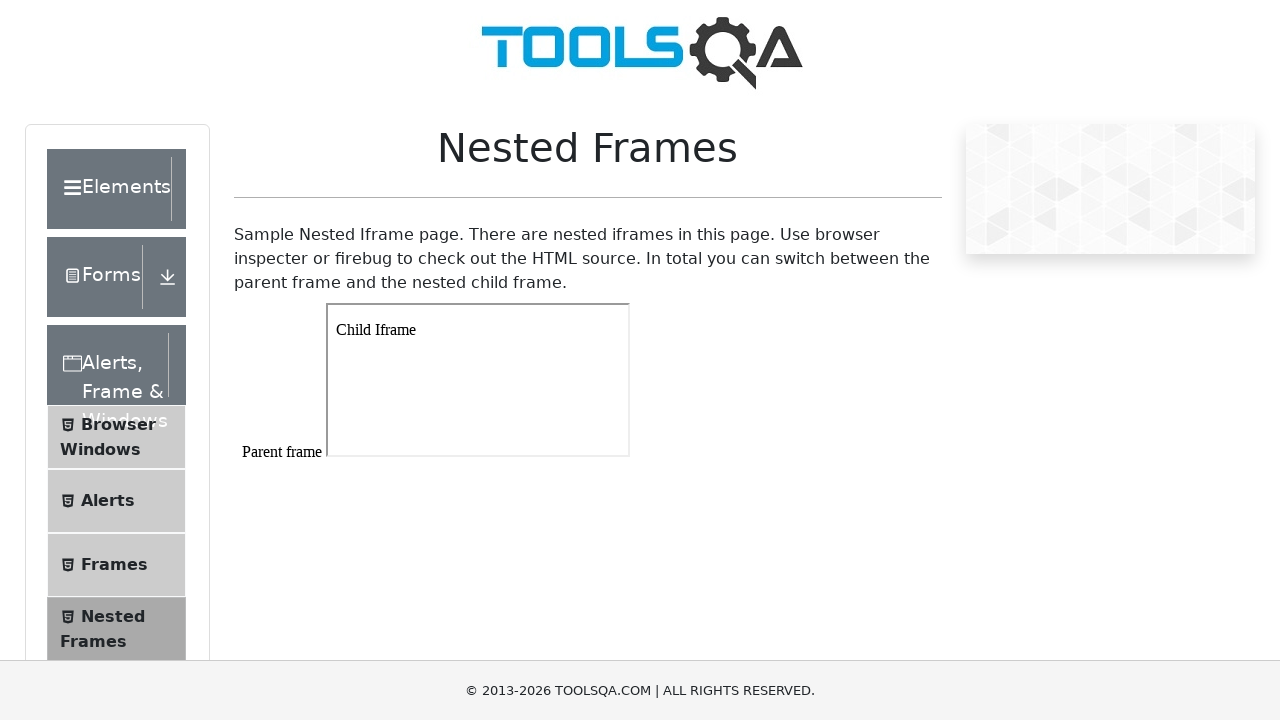